Tests selecting "6 Months" paste expiration option from the dropdown and verifies the selection is displayed correctly

Starting URL: https://pastebin.com

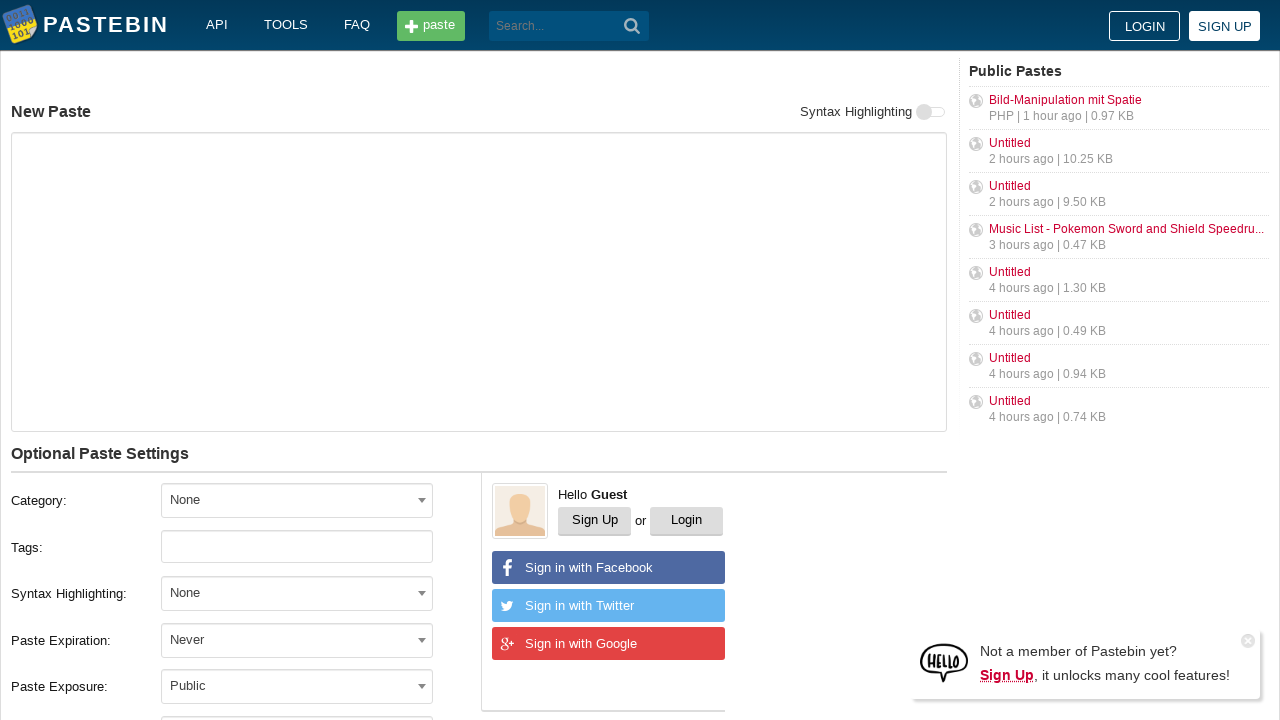

Clicked paste expiration dropdown to open options at (311, 640) on xpath=//label[text()='Paste Expiration:']/following-sibling::div
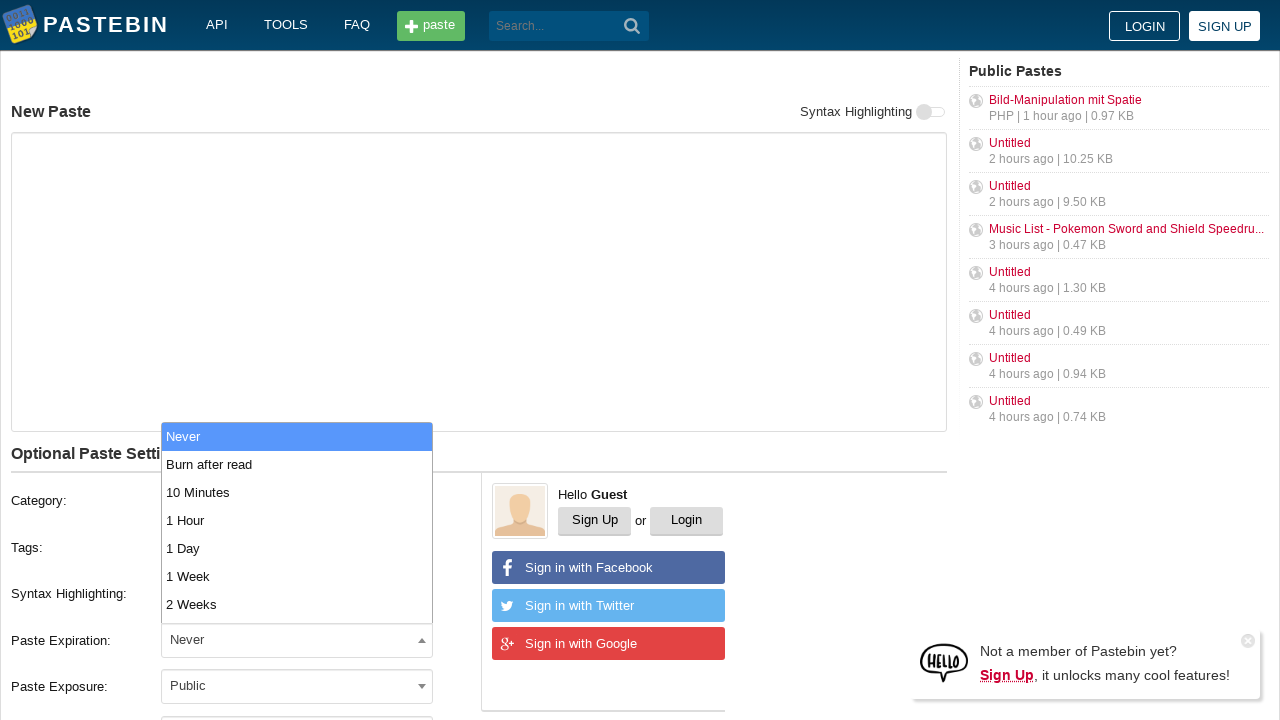

Selected '6 Months' option from dropdown at (297, 580) on xpath=//span[@class='select2-results']//li[text()='6 Months']
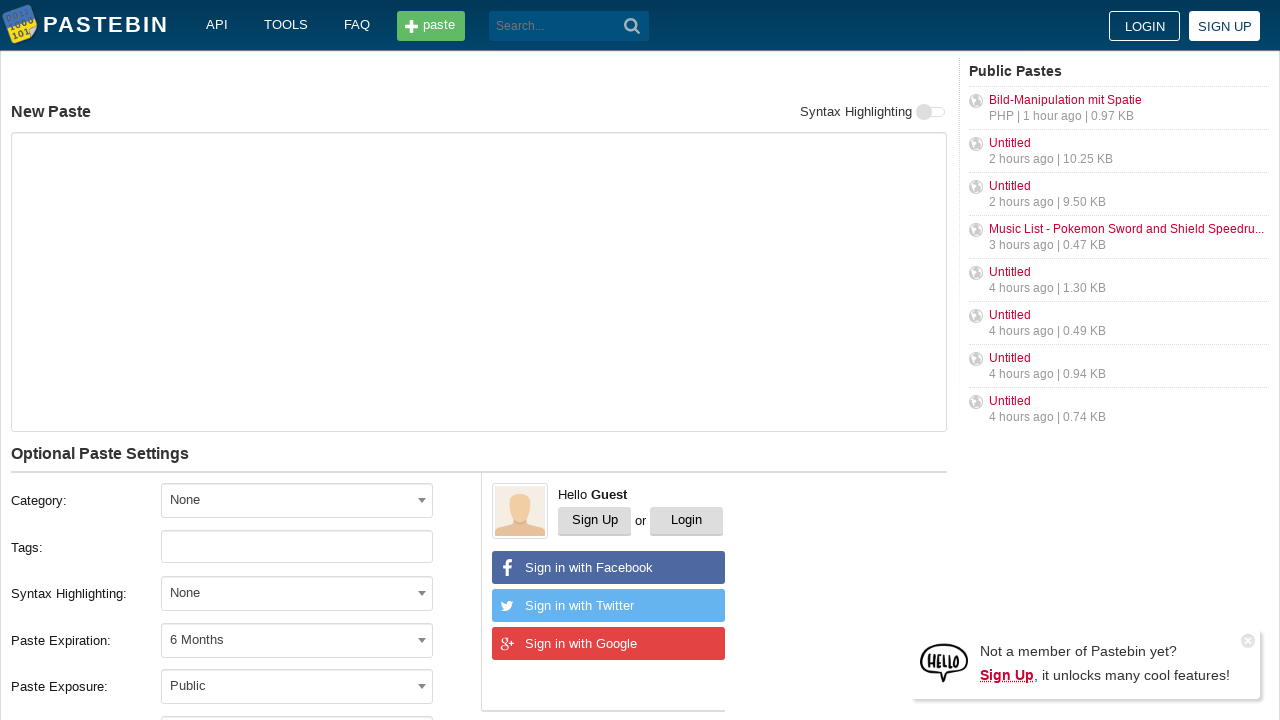

Verified that '6 Months' is displayed as the selected paste expiration option
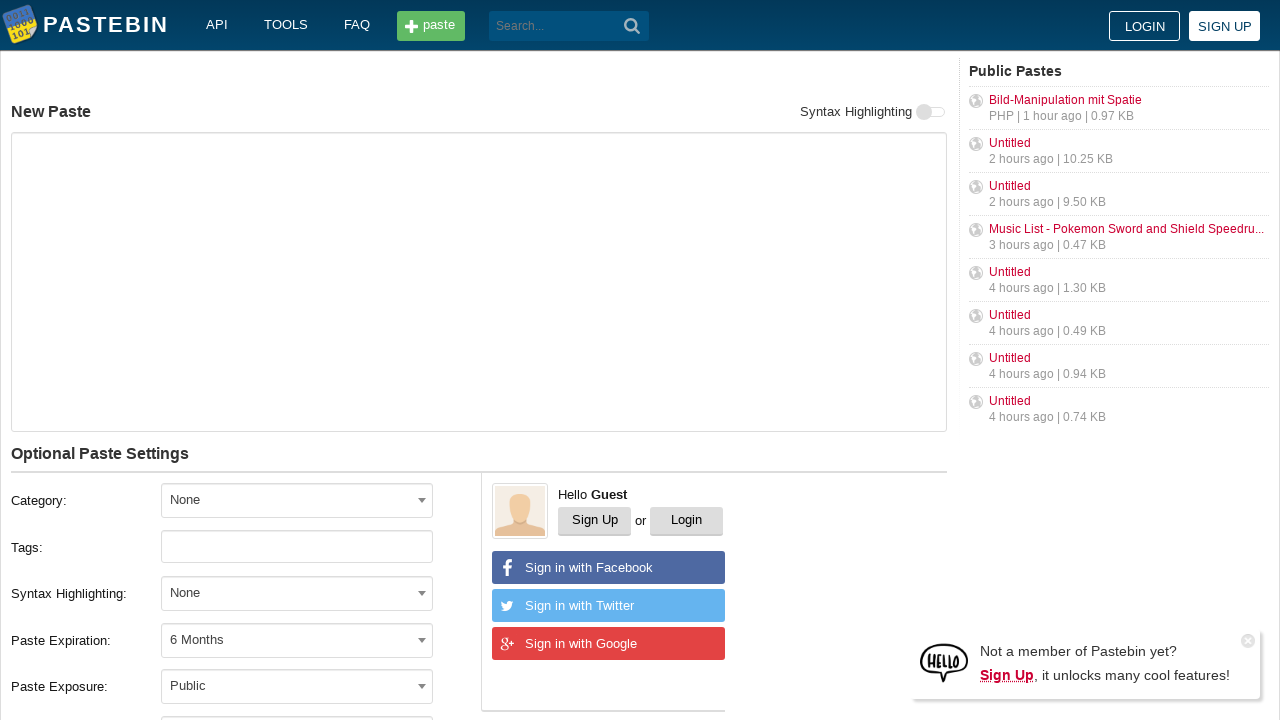

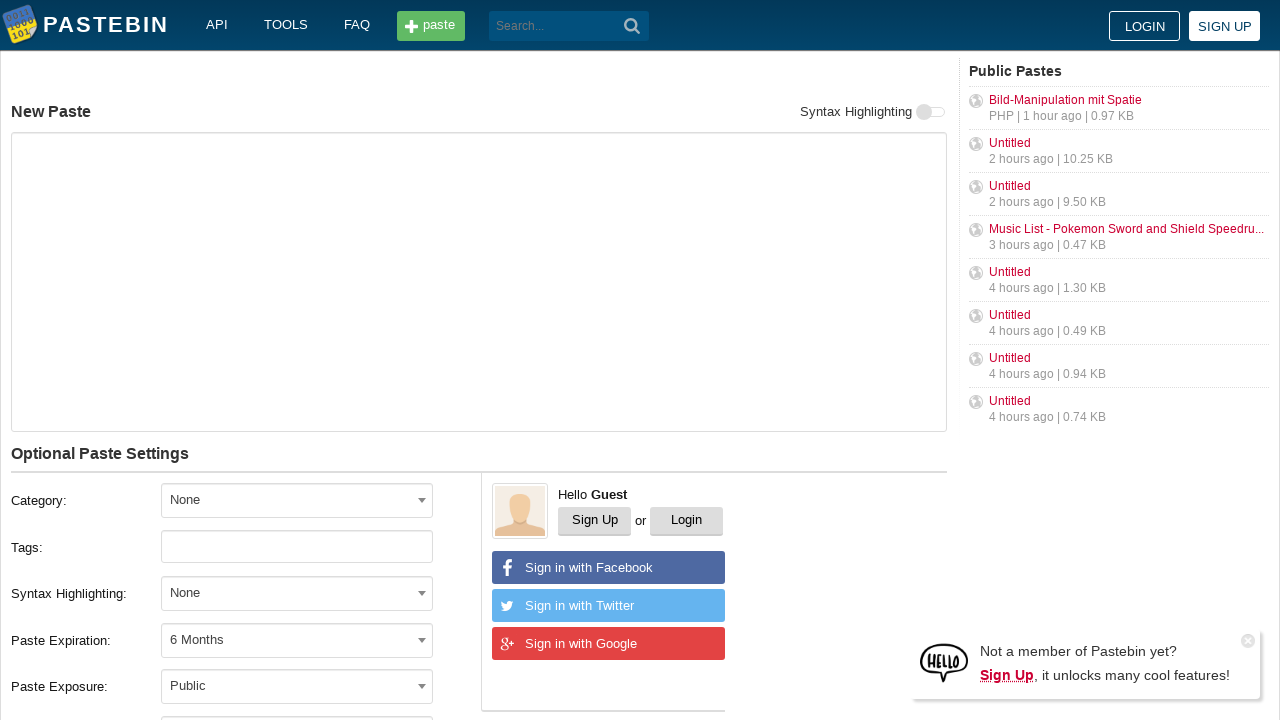